Tests file download functionality by clicking download links on a Selenium test page and verifying the files are downloadable.

Starting URL: https://www.selenium.dev/selenium/web/downloads/download.html

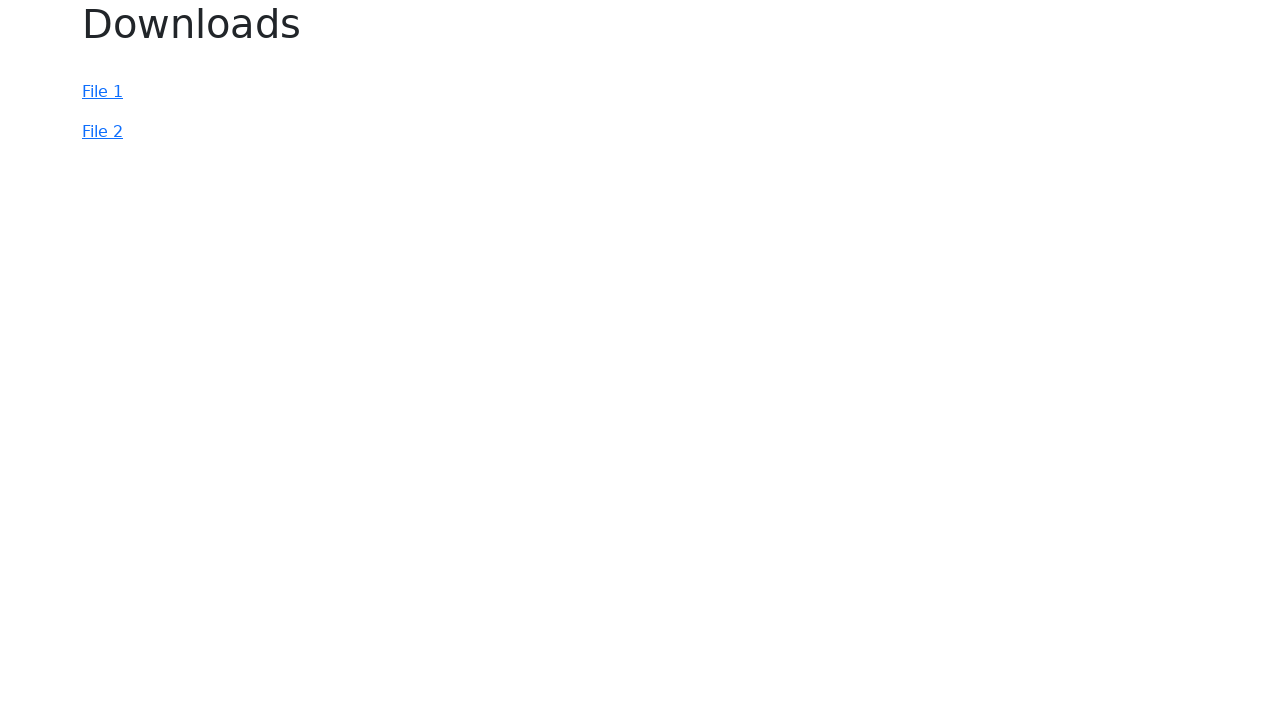

Clicked first download link (#file-1) at (102, 92) on #file-1
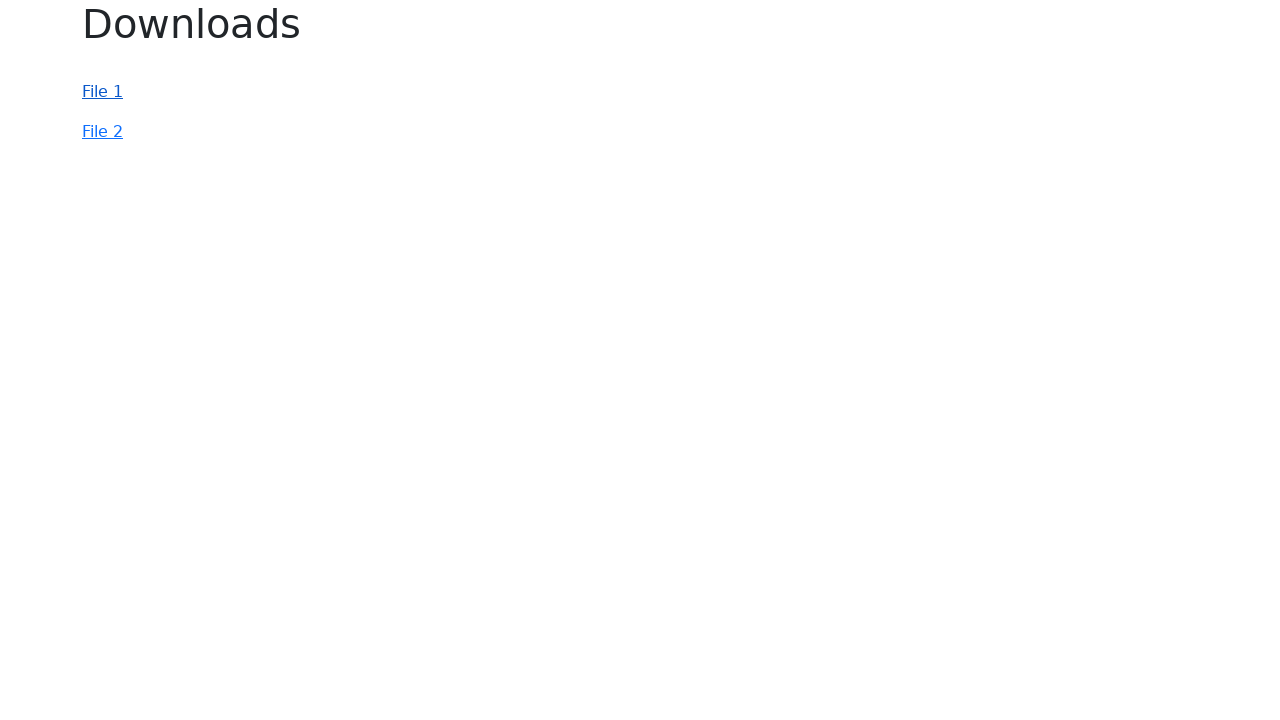

Clicked second download link (#file-2) at (102, 132) on #file-2
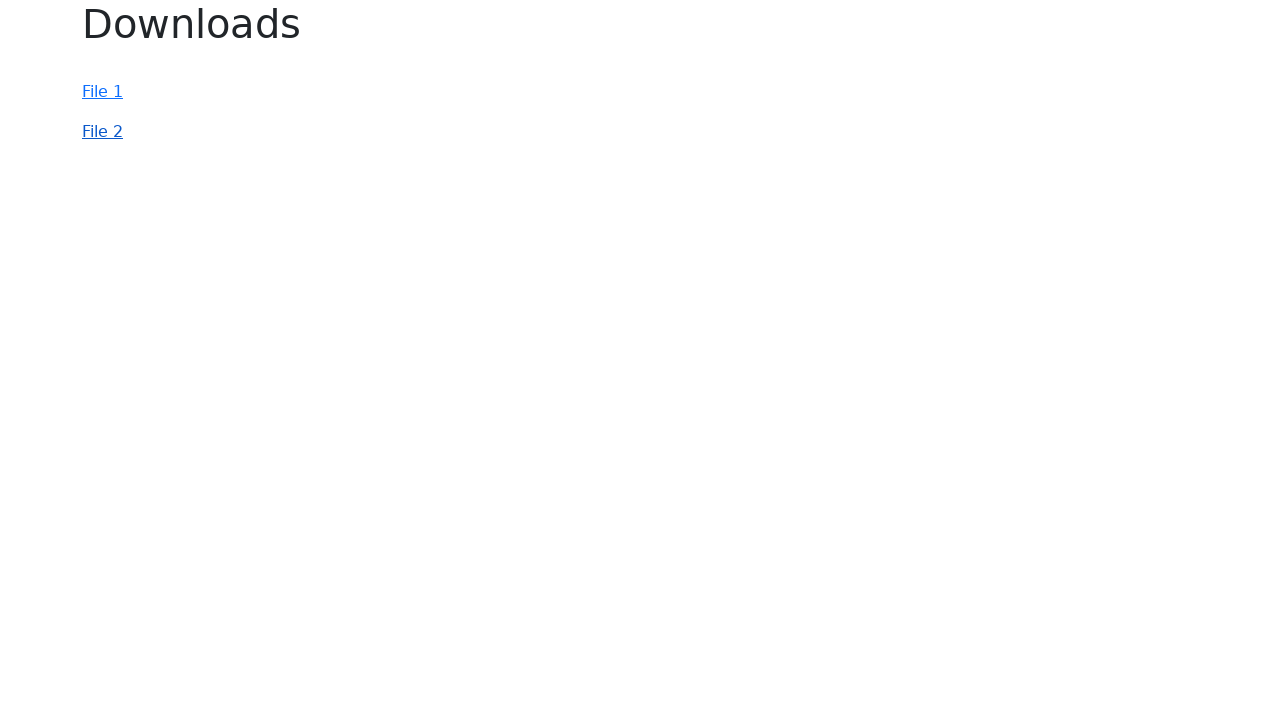

Waited 2 seconds for downloads to be available
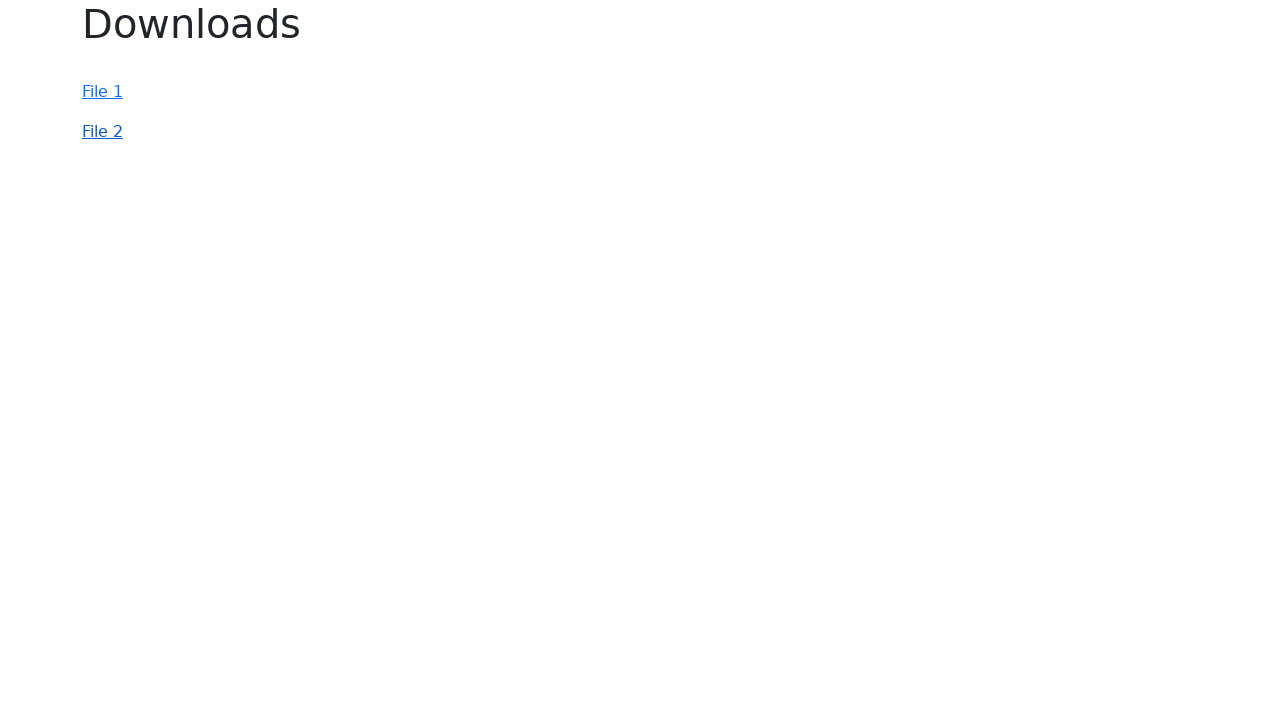

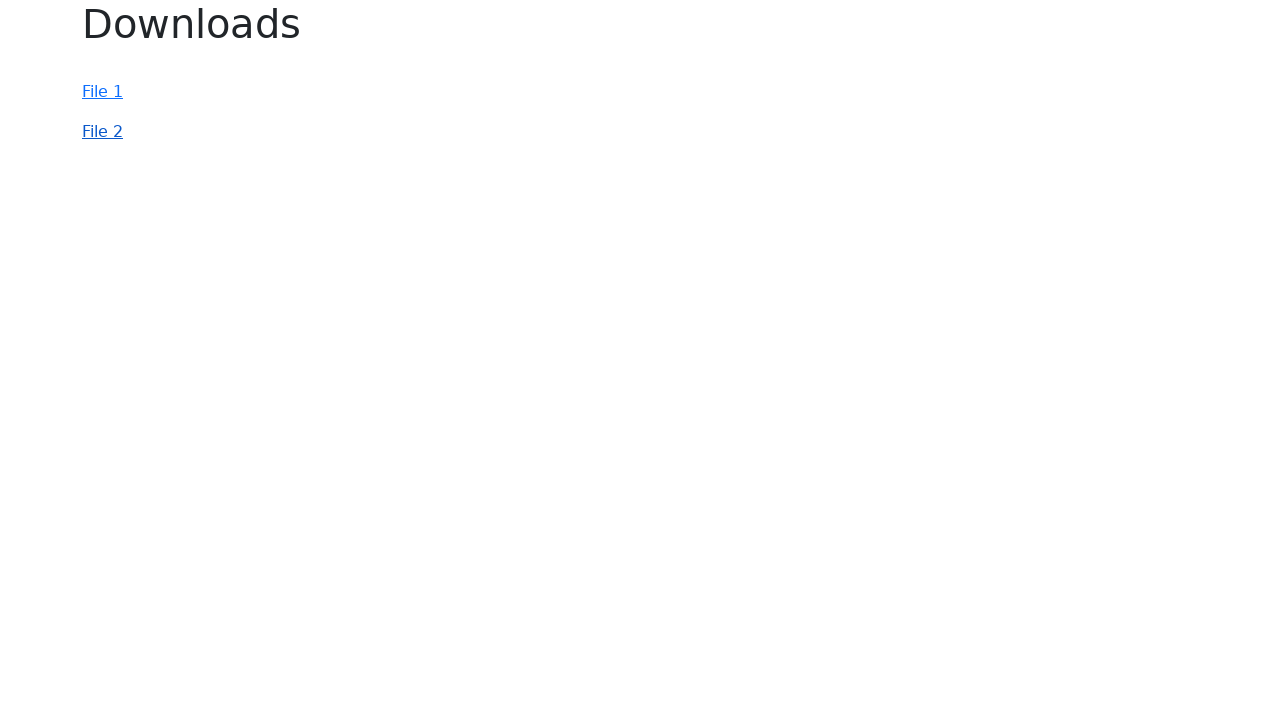